Tests GitHub repository search and verifies the presence of a specific issue in the repository's issues tab

Starting URL: https://github.com

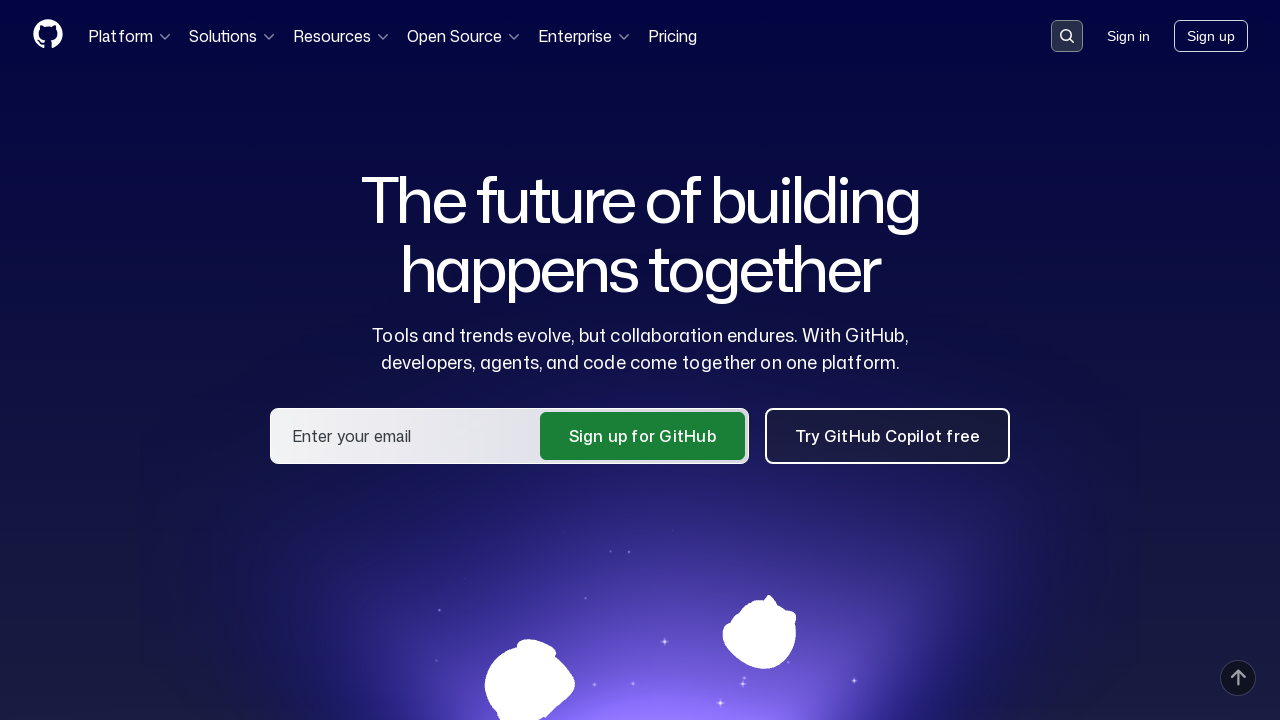

Clicked on search input to activate it at (1067, 36) on .search-input
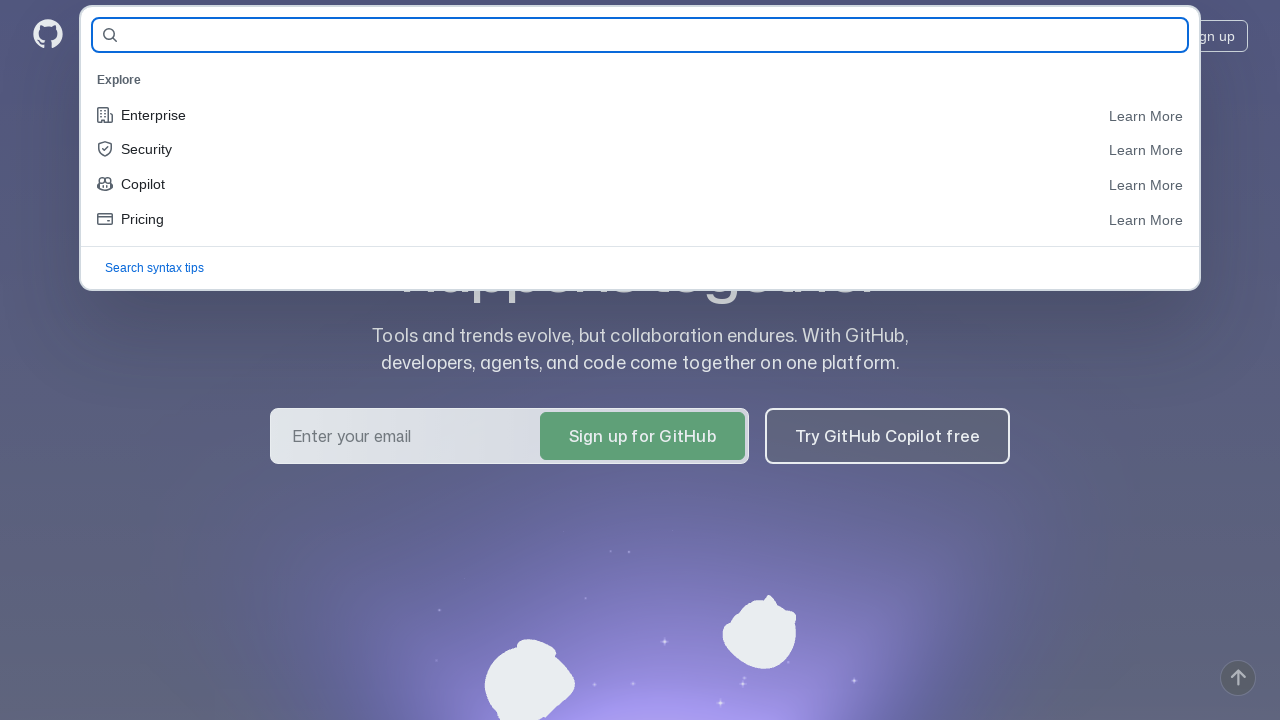

Typed 'DmitriZag/test_lesson_12' in search field on #query-builder-test
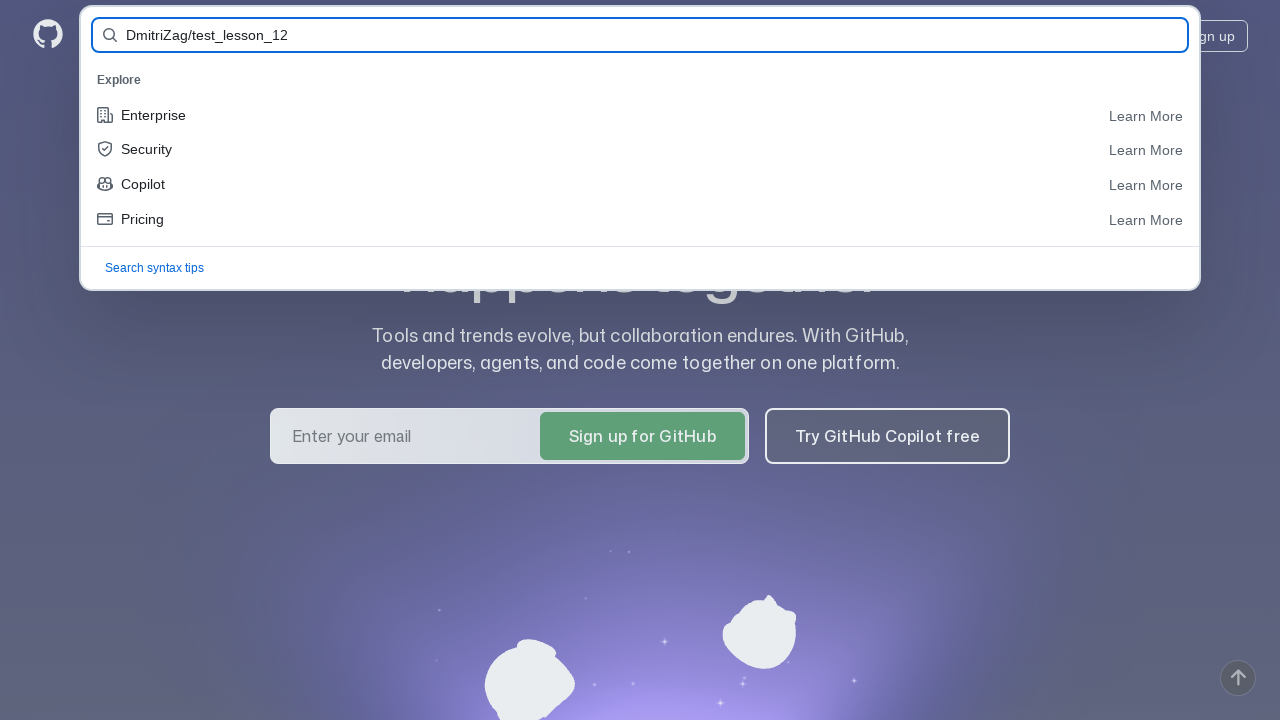

Pressed Enter to submit search form on #query-builder-test
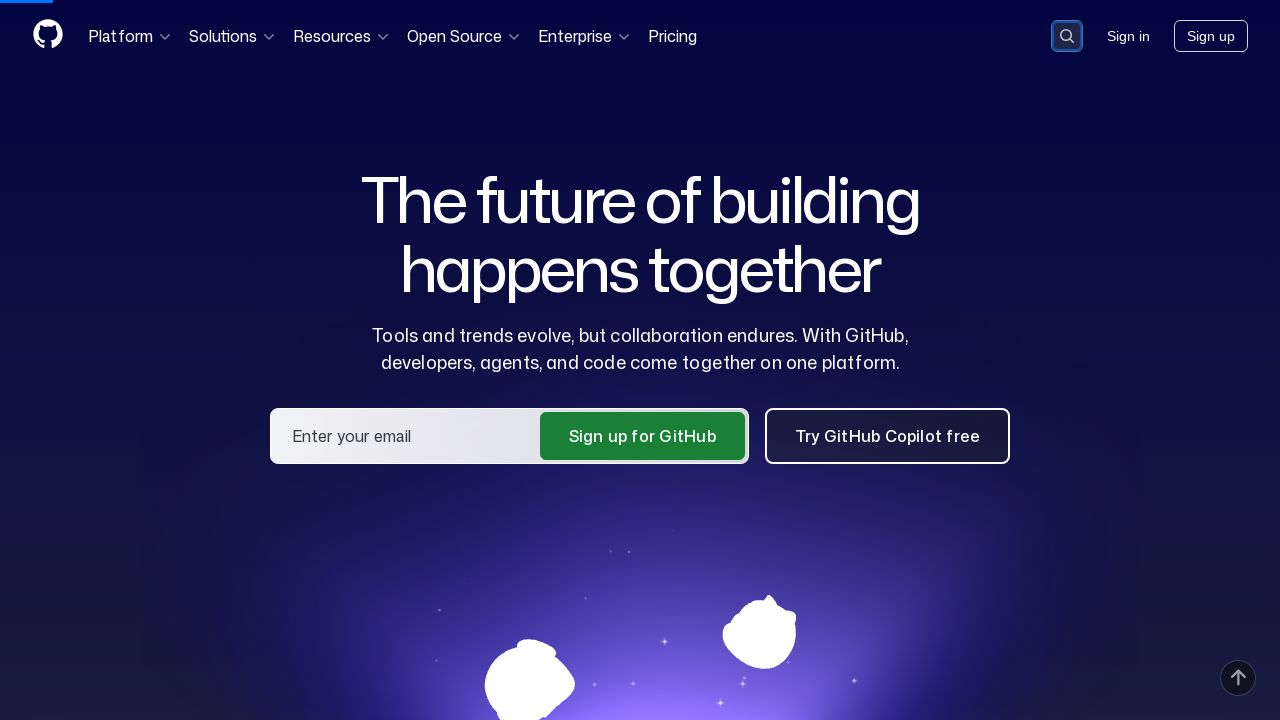

Clicked on repository link 'DmitriZag/test_lesson_12' in search results at (464, 161) on a:has-text('DmitriZag/test_lesson_12')
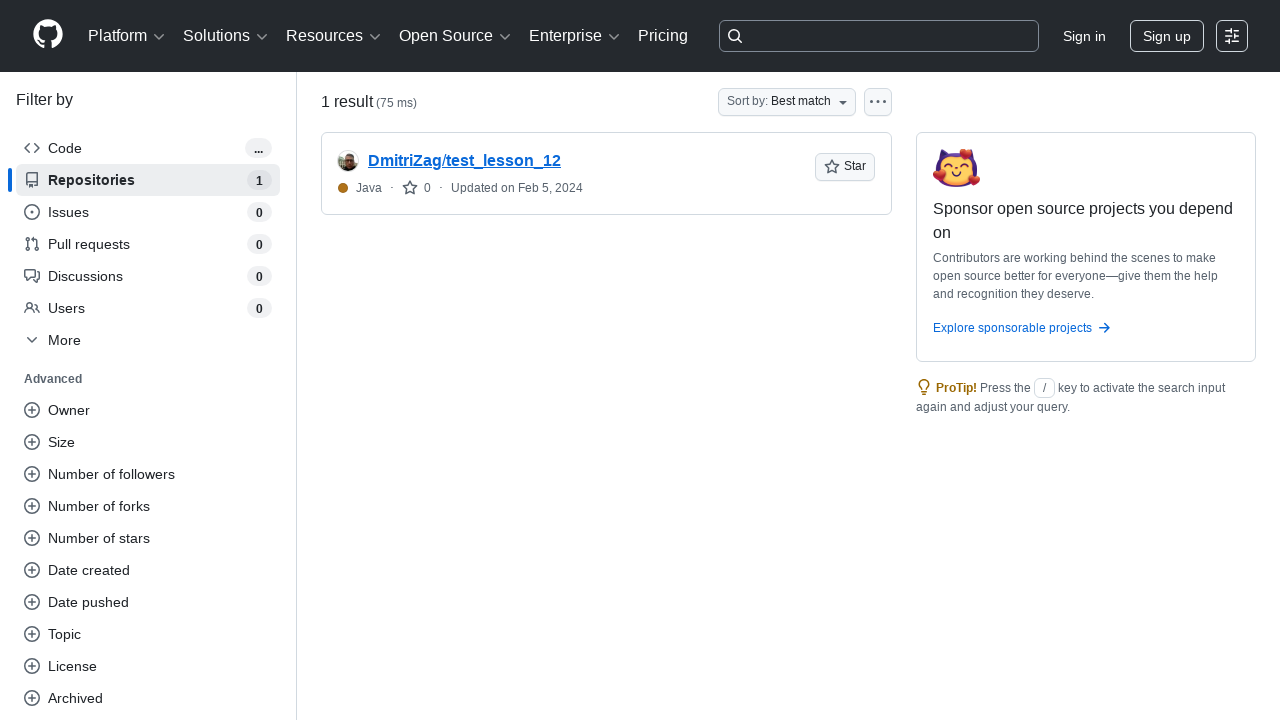

Clicked on Issues tab at (173, 158) on #issues-tab
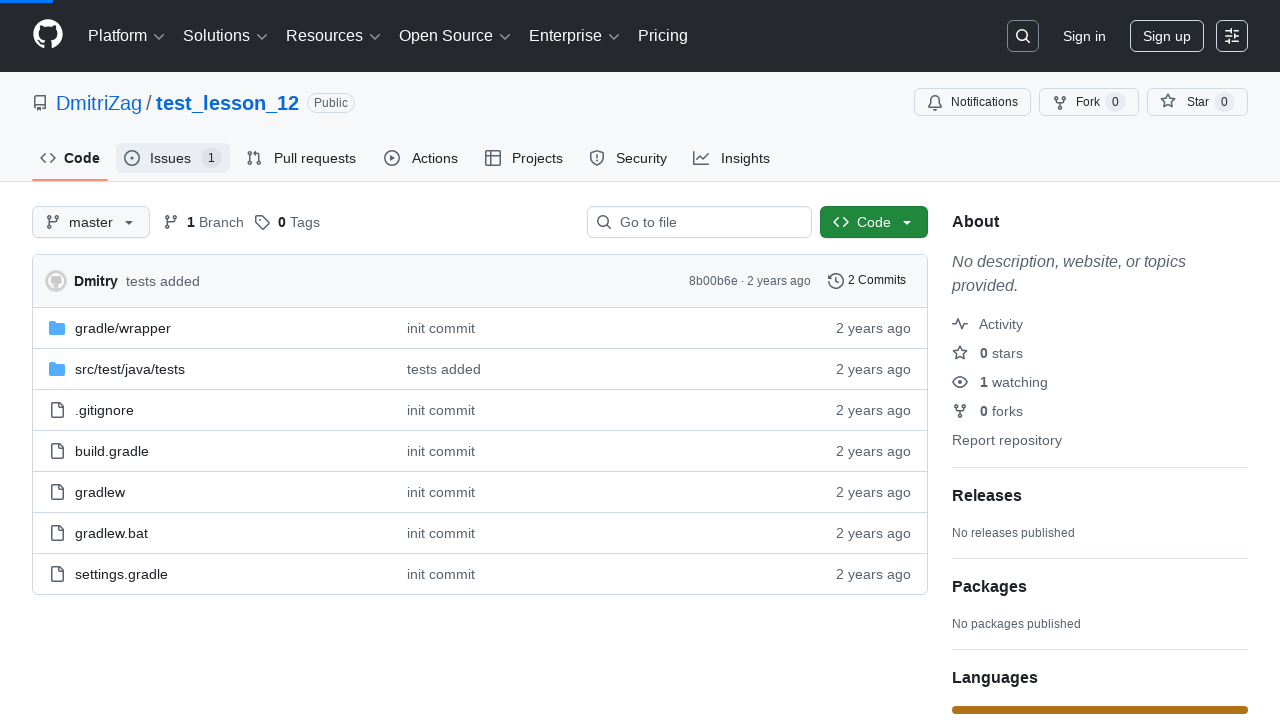

Verified that 'My New Issue' is visible in the issues list
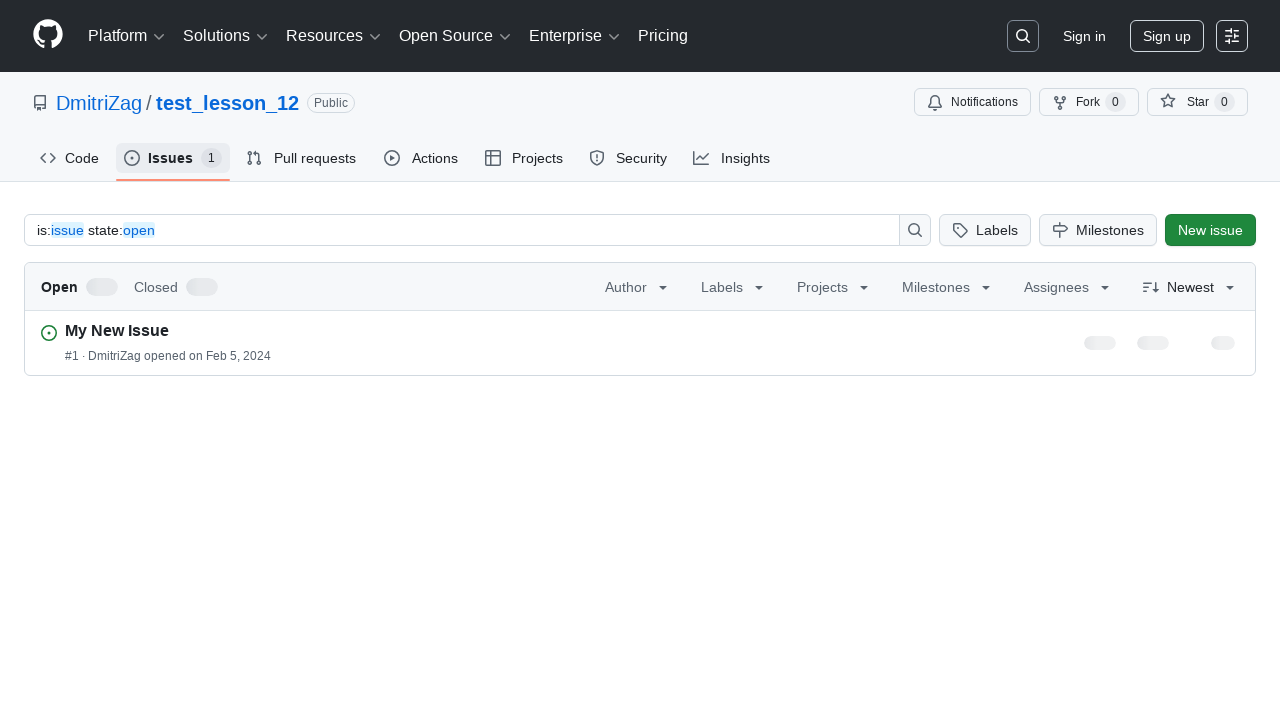

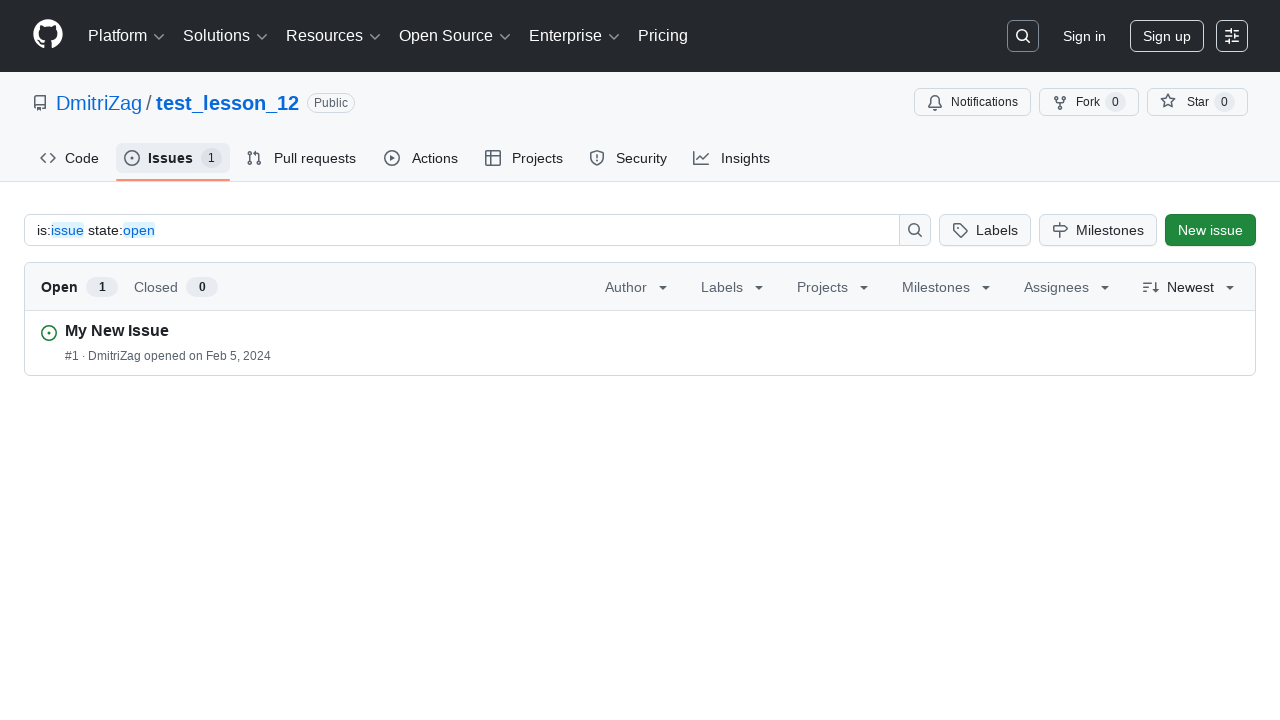